Tests calendar date picker functionality by opening a date picker, navigating to a future month/year using the next button, and selecting a specific date

Starting URL: https://www.hyrtutorials.com/p/calendar-practice.html

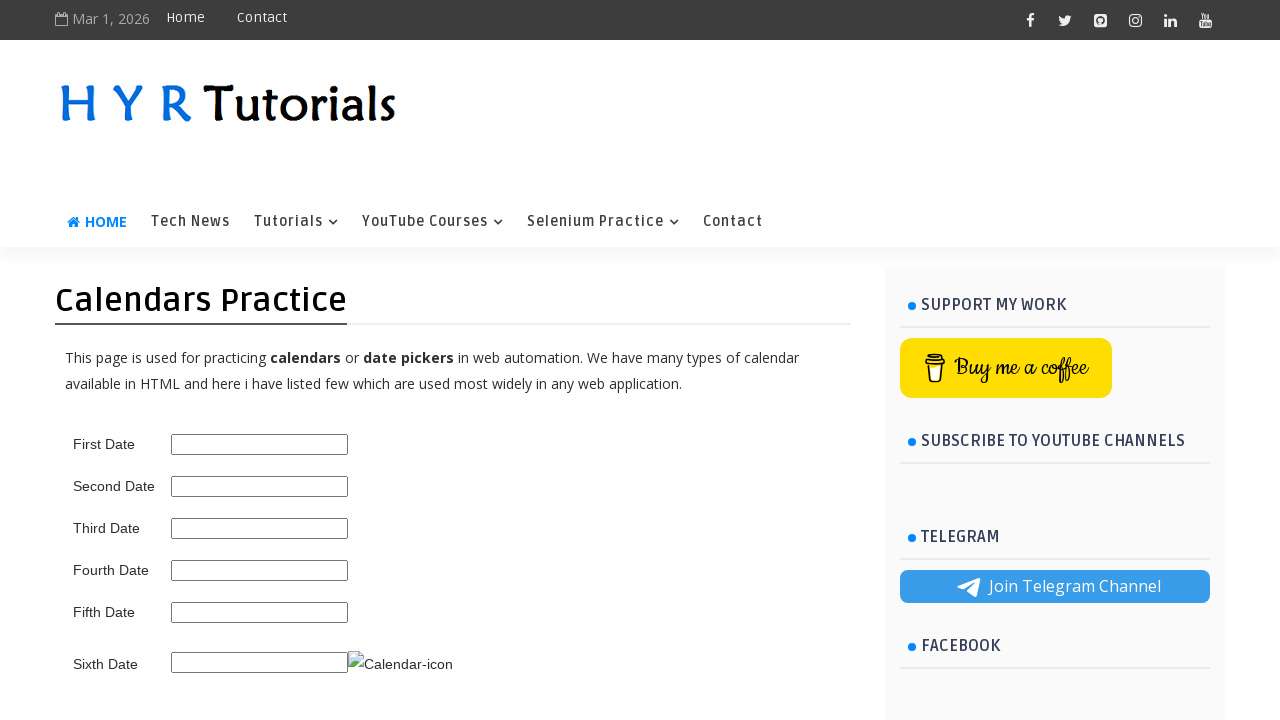

Clicked second date picker to open calendar at (260, 486) on #second_date_picker
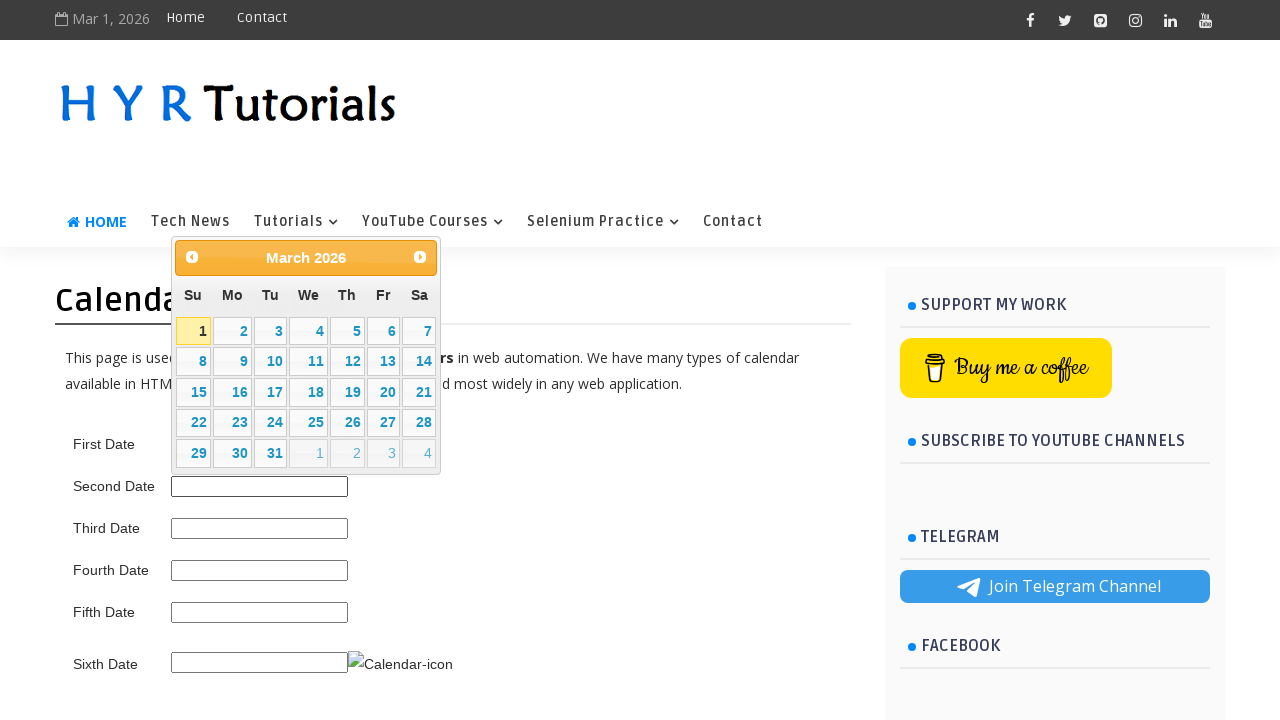

Calendar date picker appeared
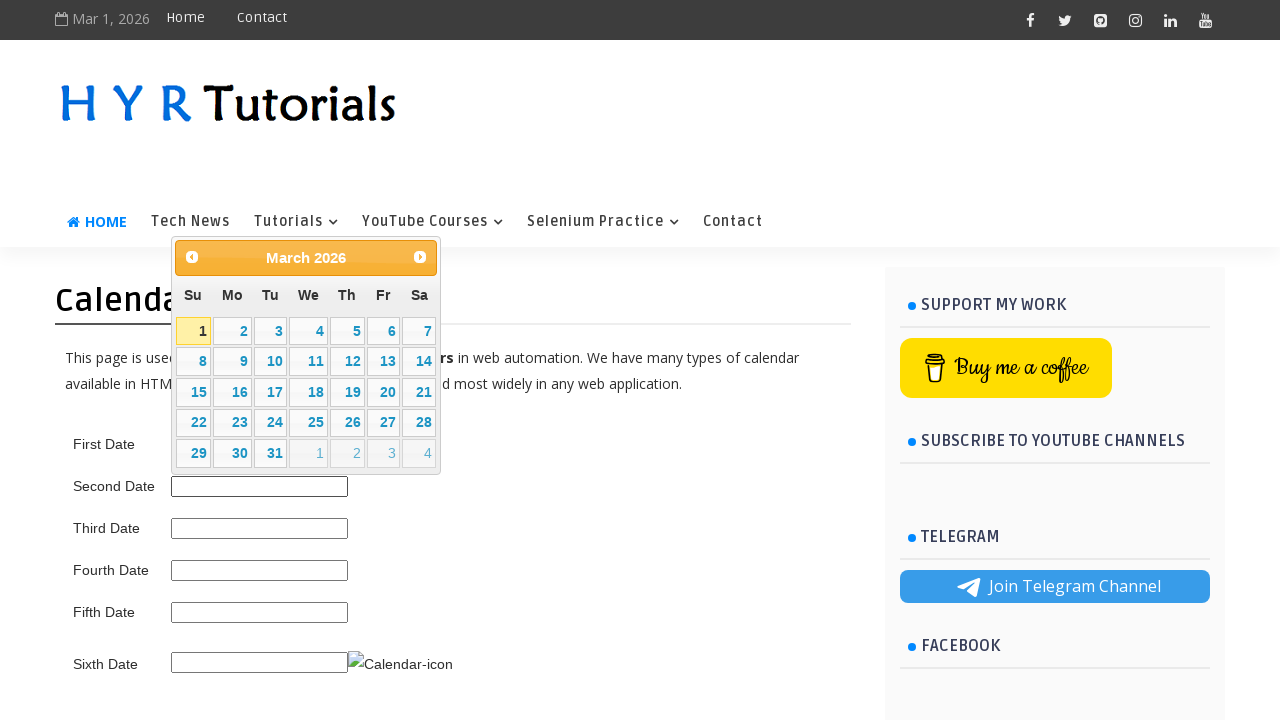

Retrieved current month/year from calendar header
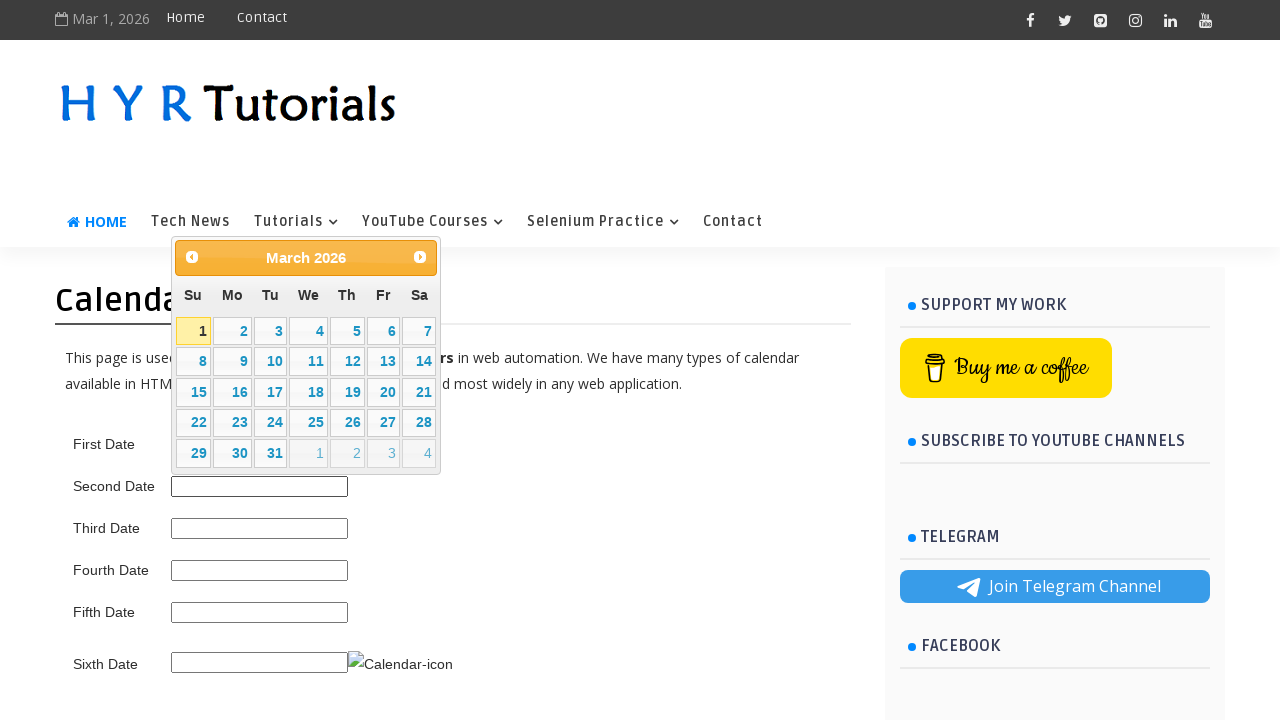

Selected date 15/Mar/2025 from calendar at (193, 392) on //table[@class='ui-datepicker-calendar']//a[text()='15']
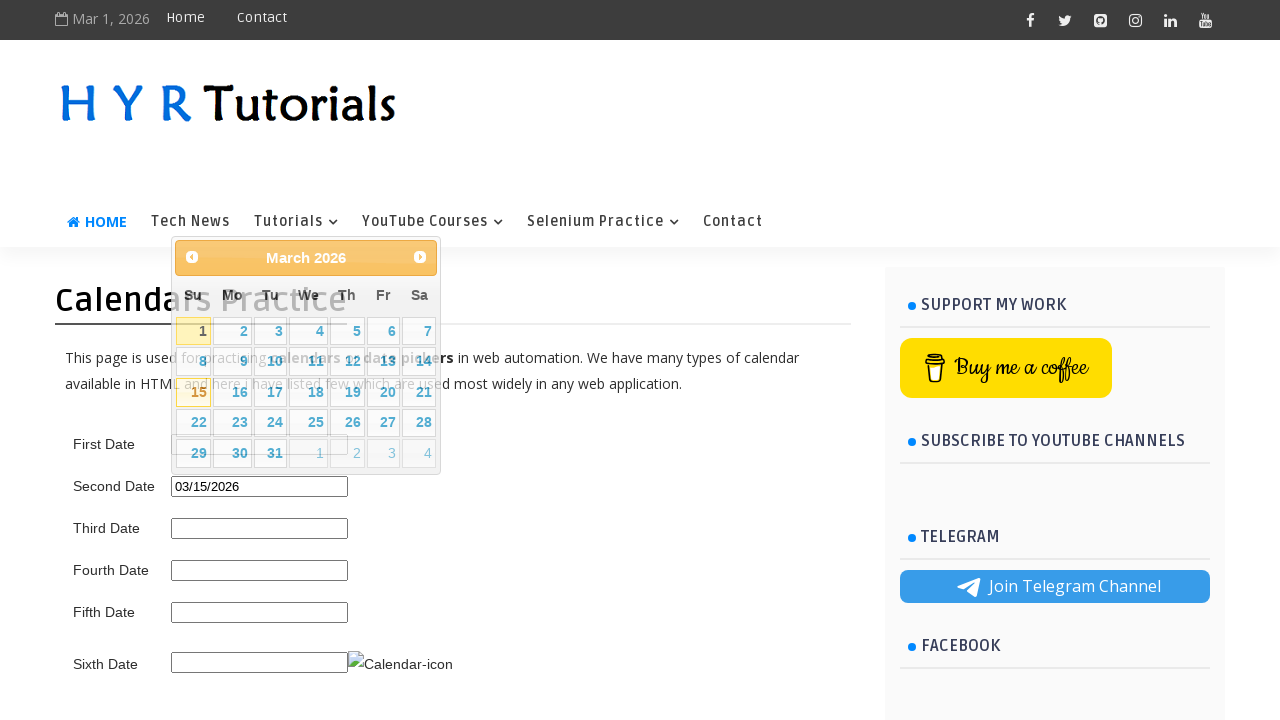

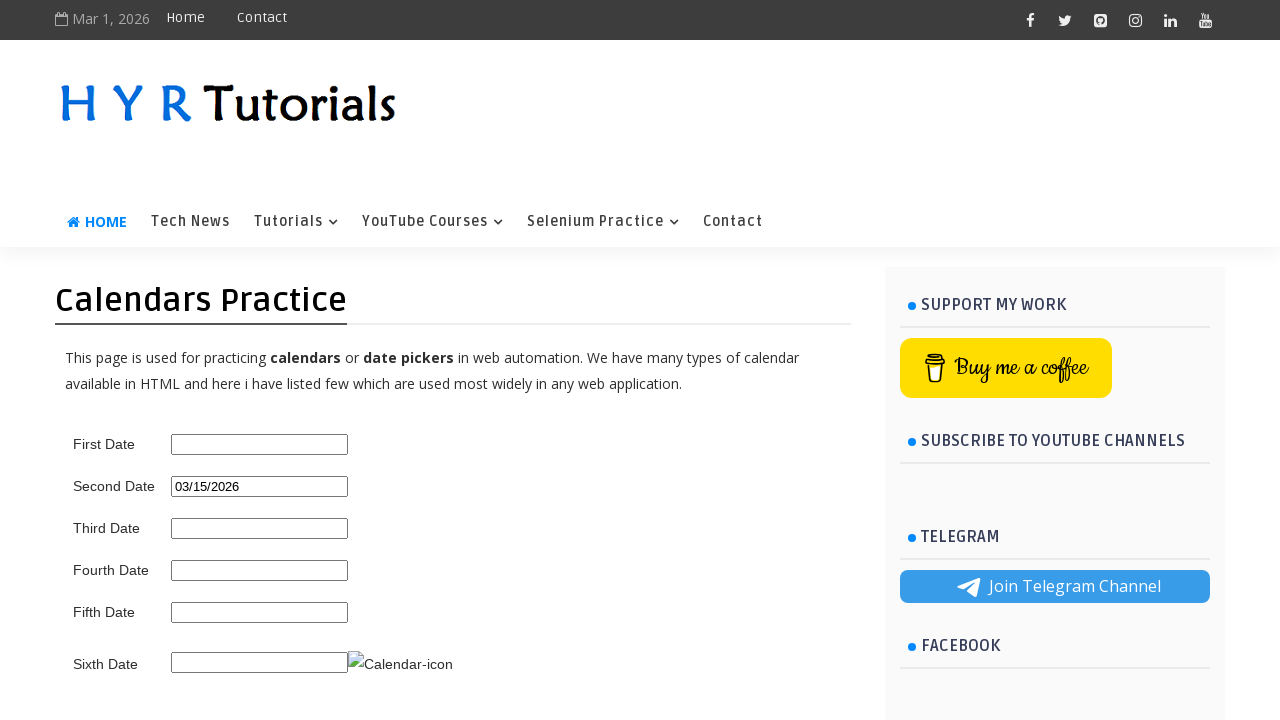